Tests the file download functionality on demoqa.com by navigating to the Upload and Download section and clicking the download button

Starting URL: https://demoqa.com/elements

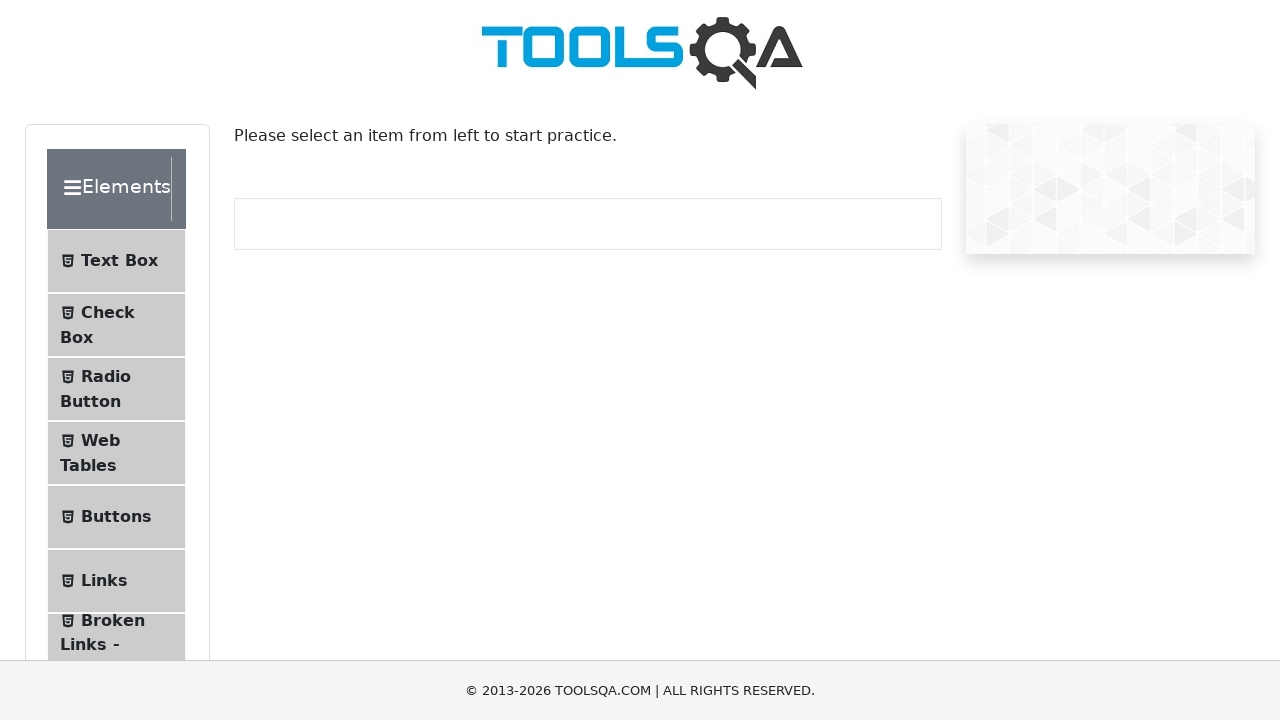

Clicked on the first Elements group at (126, 392) on div.element-group >> nth=0
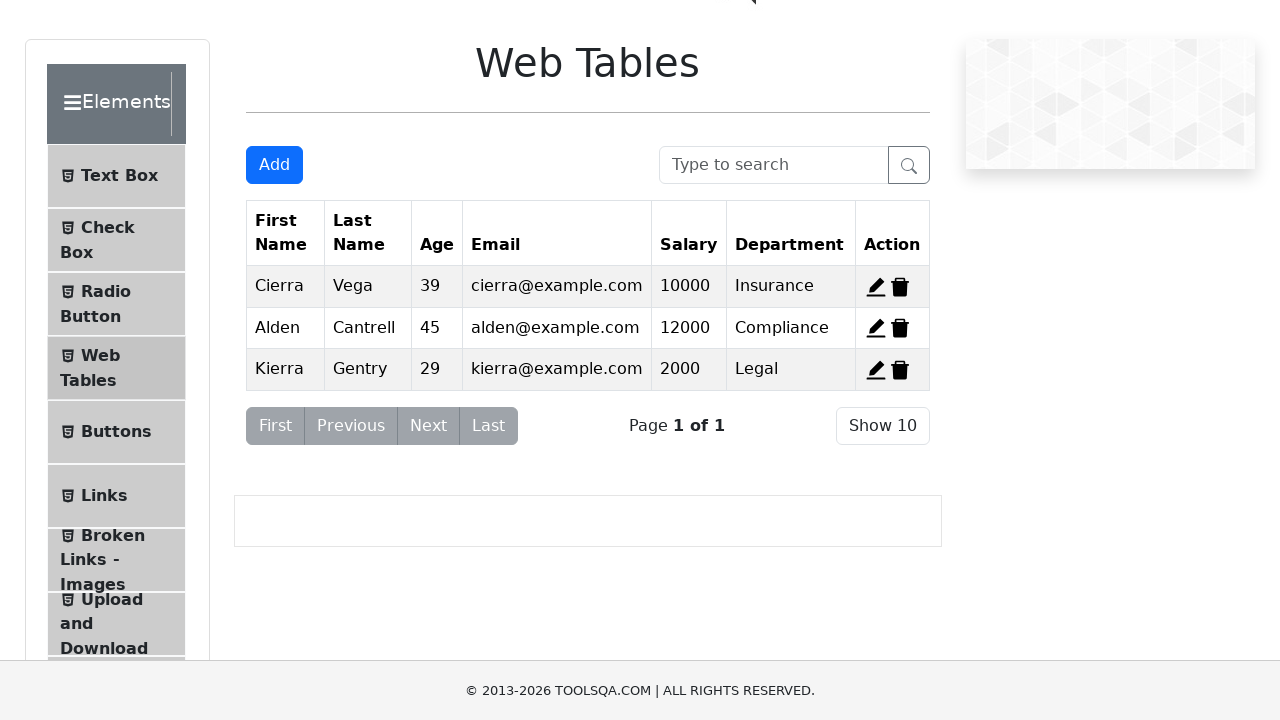

Clicked on Upload and Download menu item at (116, 624) on #item-7
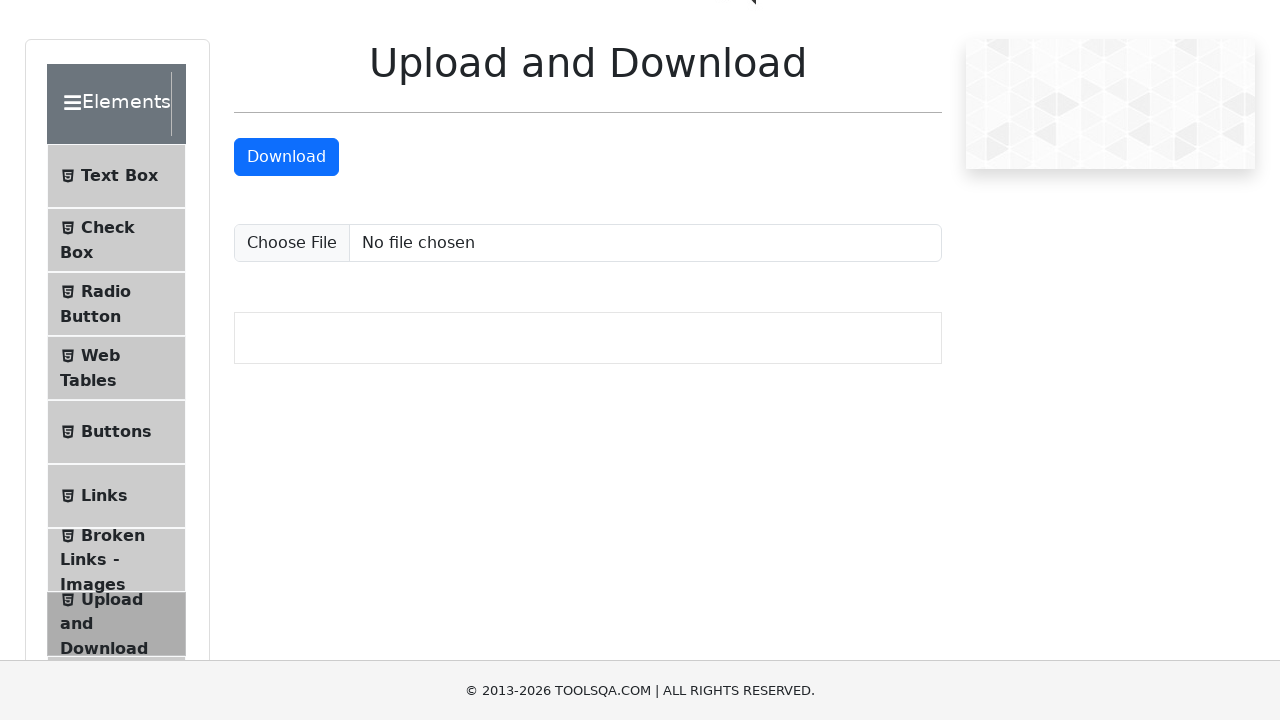

Download button is visible and loaded
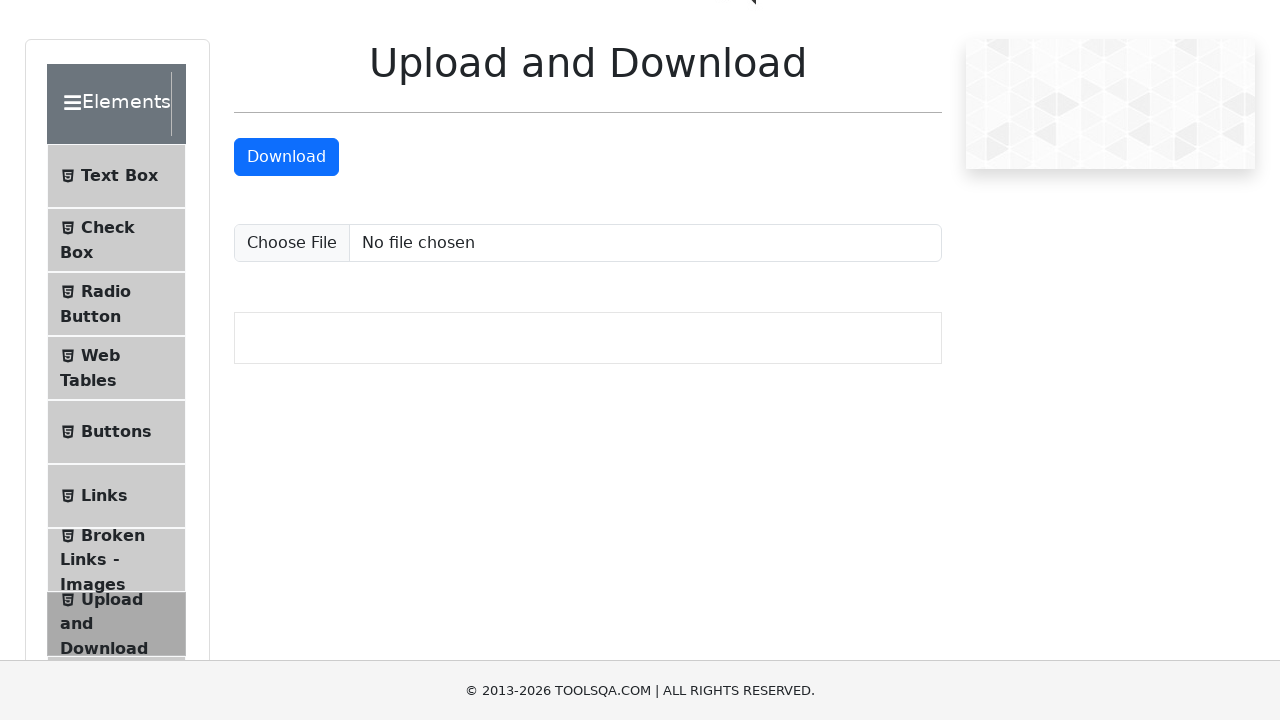

Clicked the download button to initiate file download at (286, 157) on #downloadButton
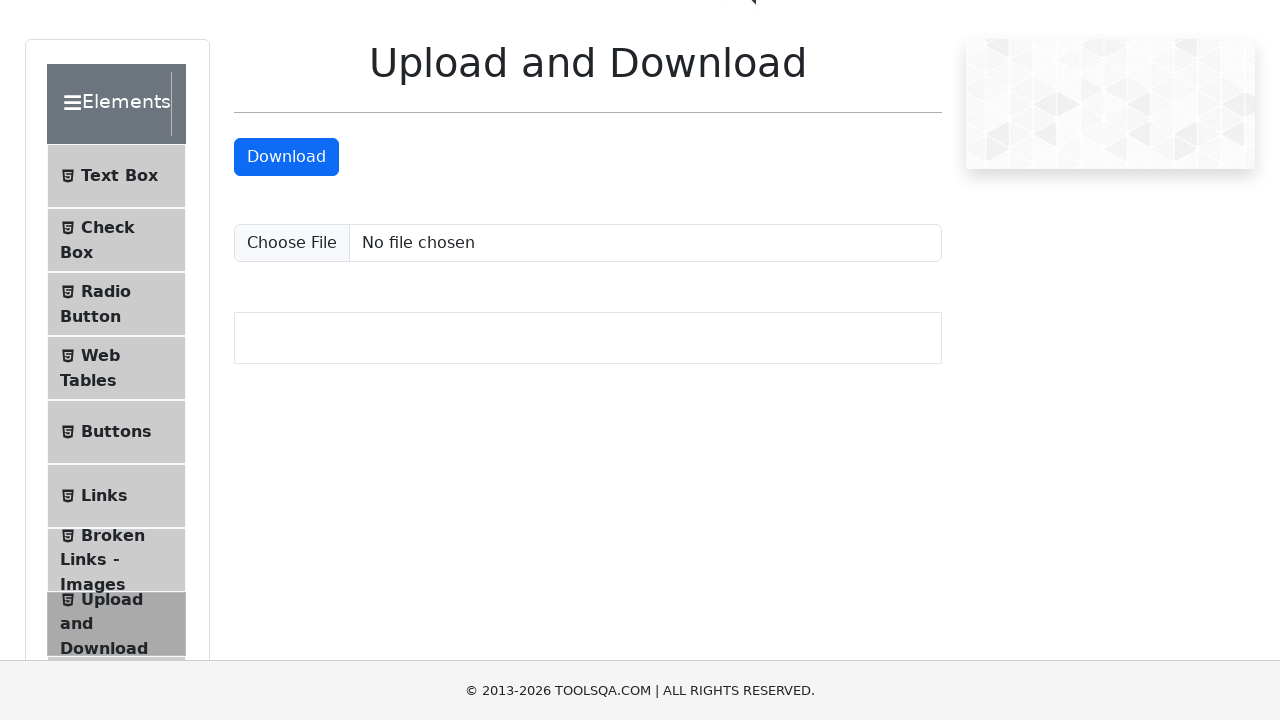

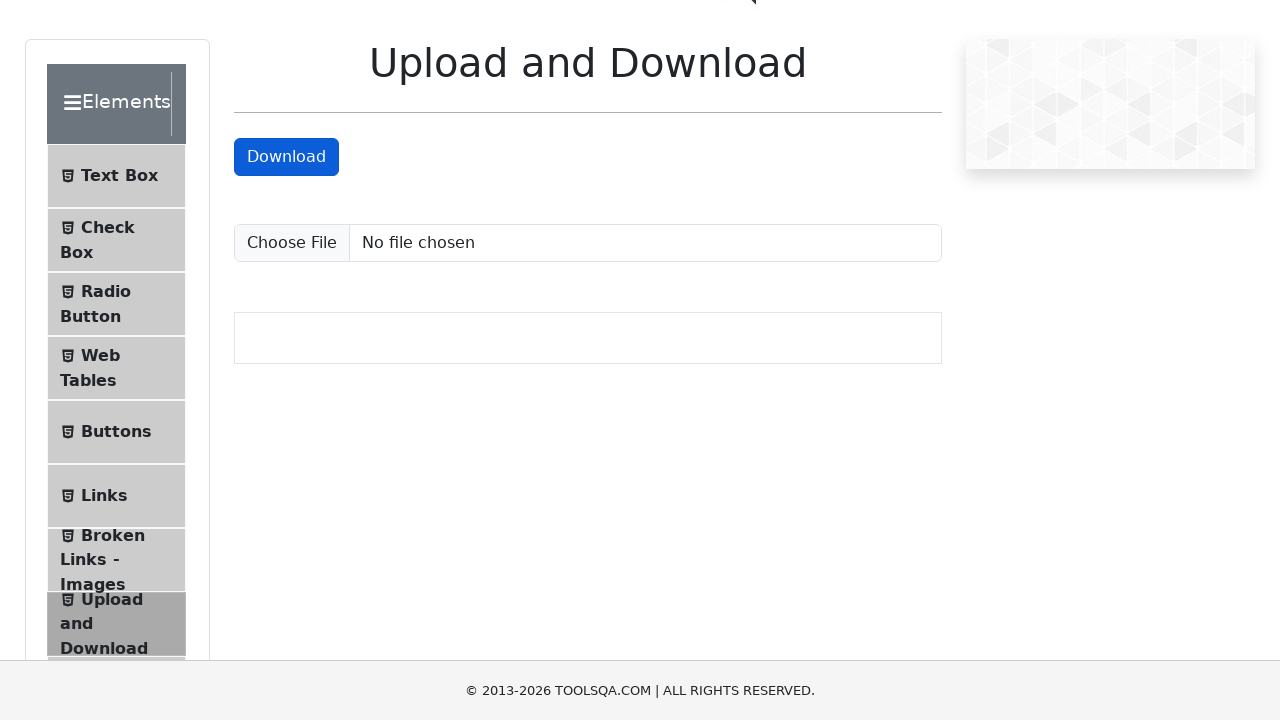